Tests the shopping cart functionality on Jupiter Toys website by navigating to the shop, adding multiple items (Stuffed Frog, Fluffy Bunny, Valentine Bear) with different quantities to the cart, and verifying the cart subtotals are calculated correctly.

Starting URL: https://jupiter.cloud.planittesting.com/

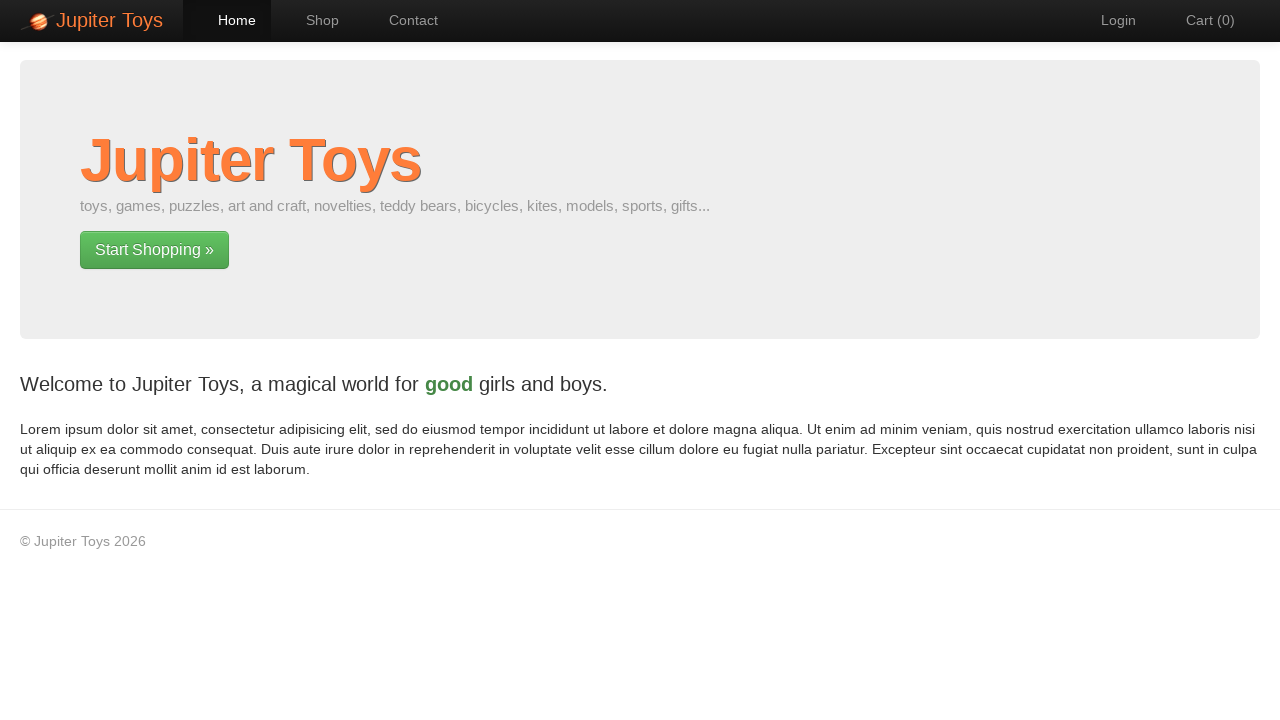

Clicked Shop link to navigate to shop page at (312, 20) on text=Shop
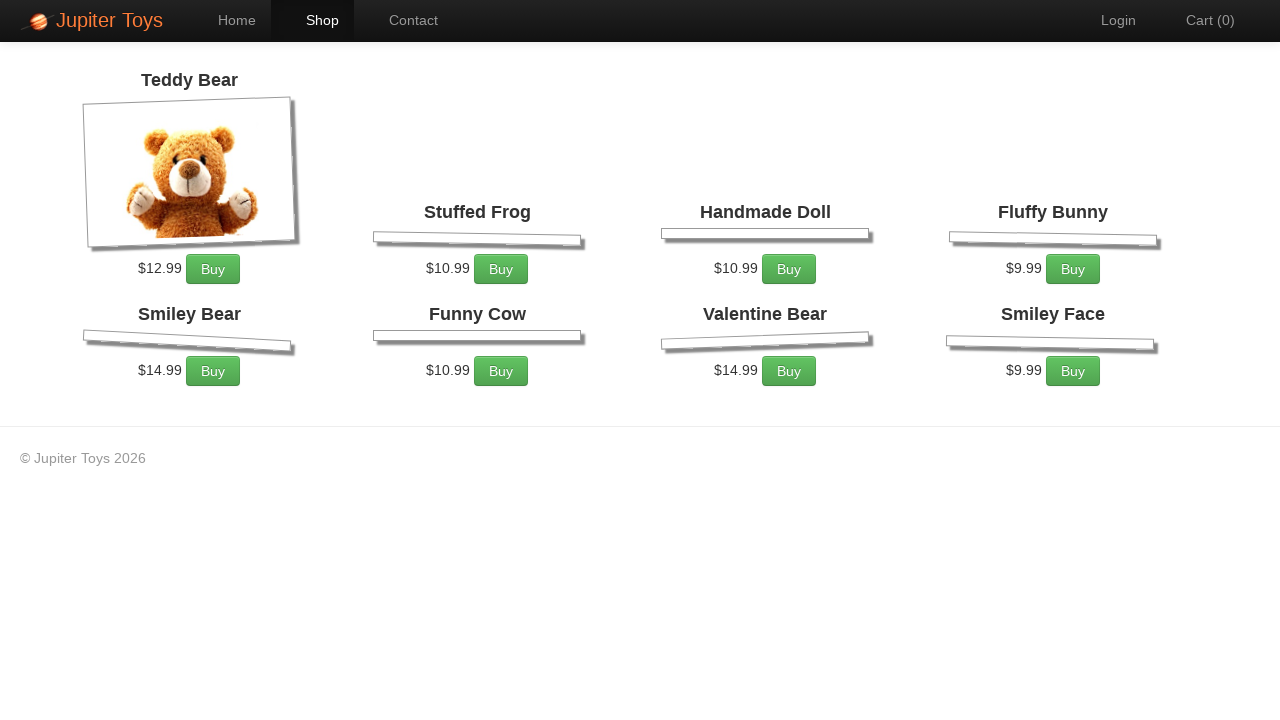

Shop page loaded (networkidle state)
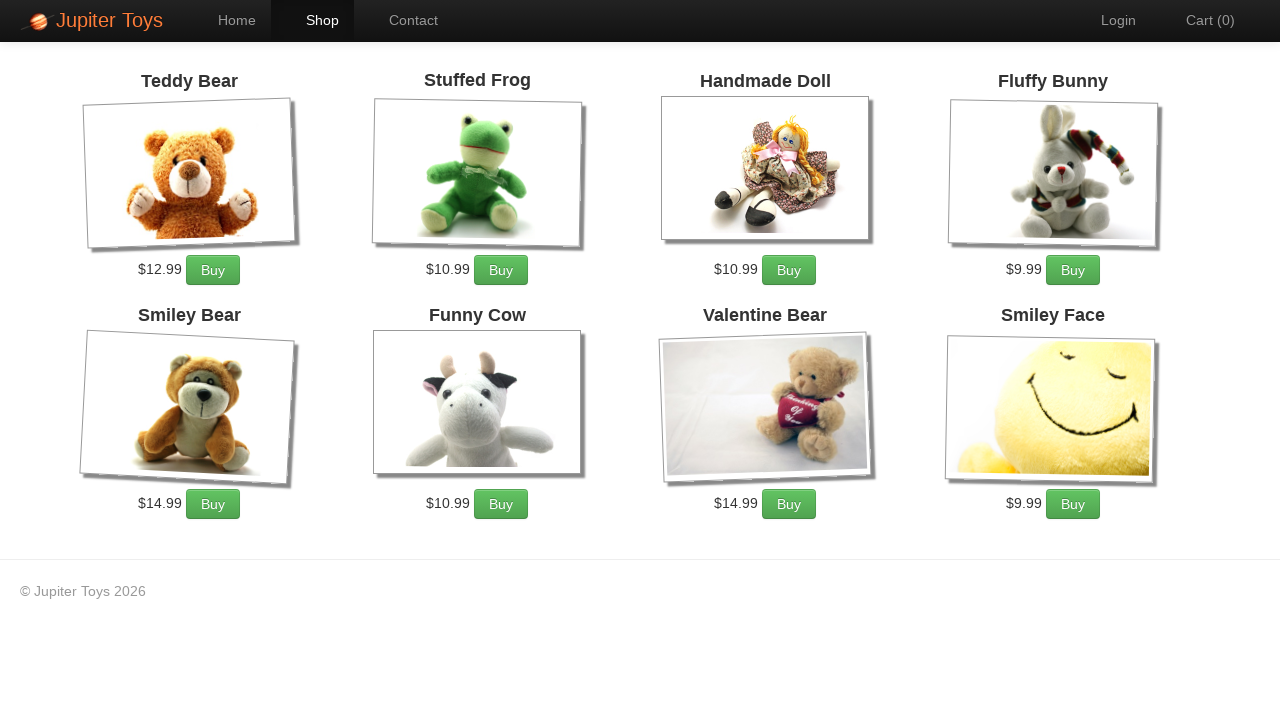

Clicked Buy button for Stuffed Frog (quantity 1/2) at (501, 270) on xpath=//h4[text()='Stuffed Frog']/following-sibling::p//a[text()='Buy']
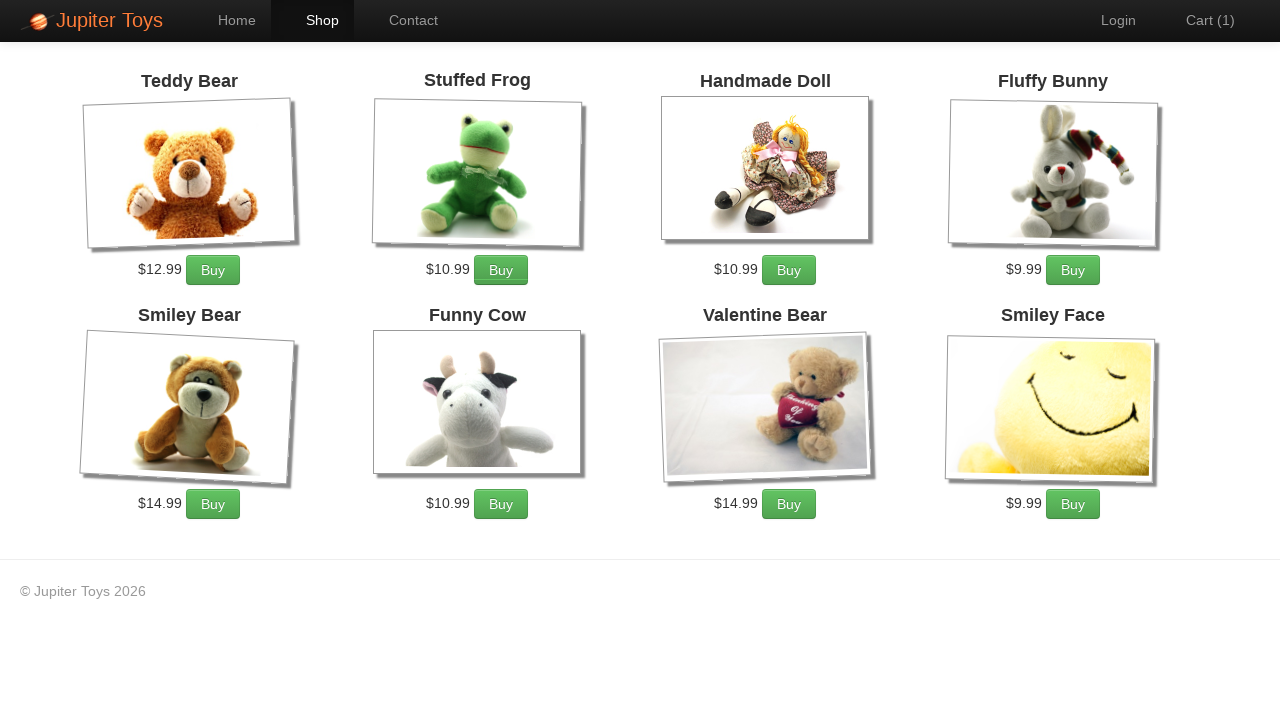

Waited for item to be added to cart
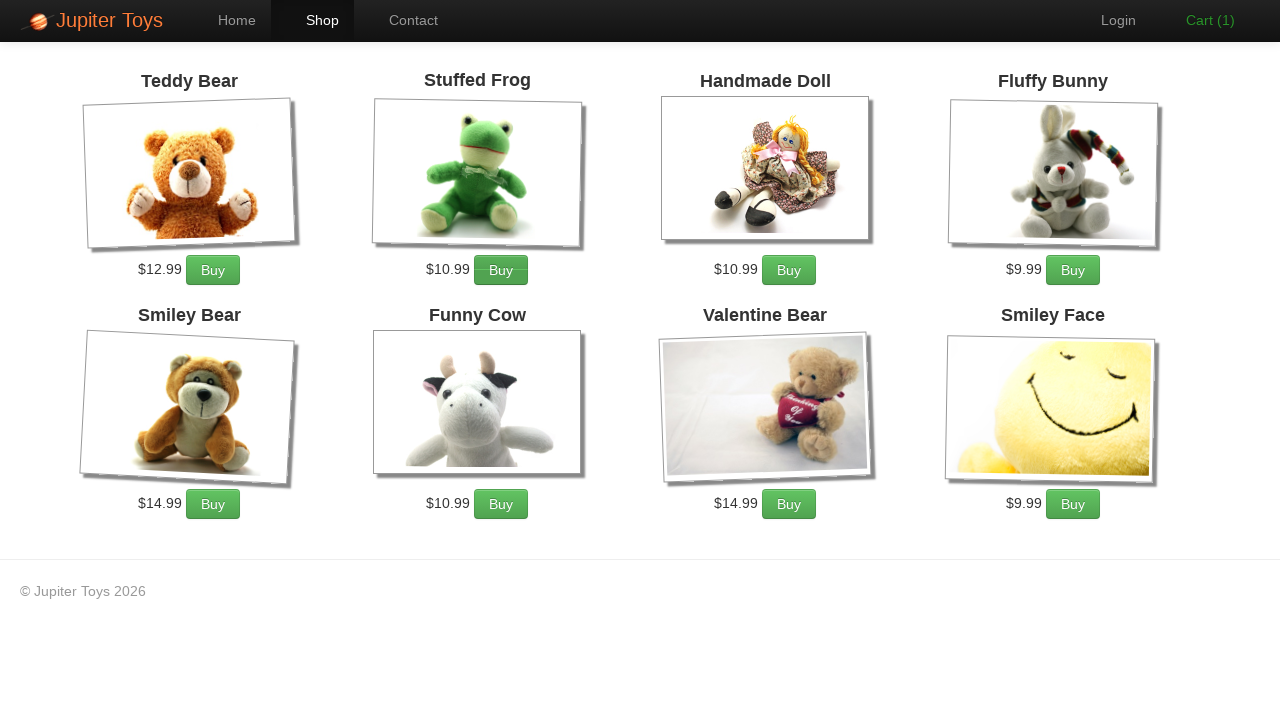

Clicked Buy button for Stuffed Frog (quantity 2/2) at (501, 270) on xpath=//h4[text()='Stuffed Frog']/following-sibling::p//a[text()='Buy']
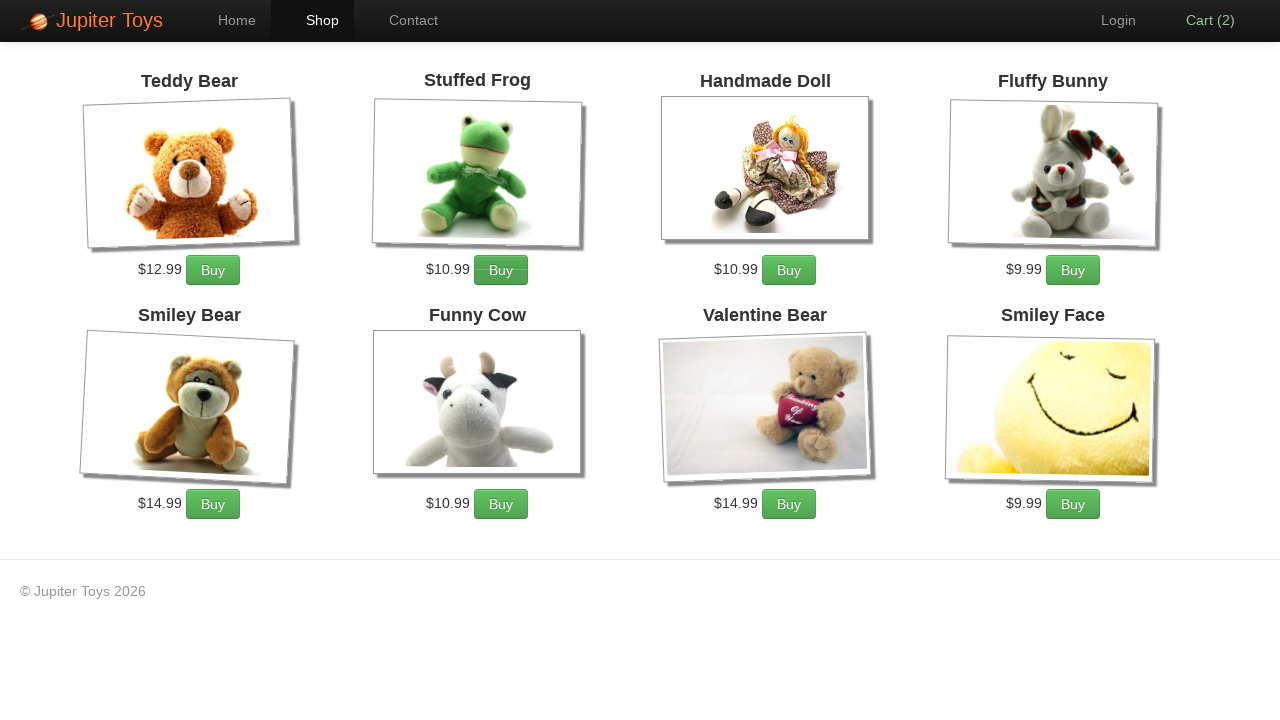

Waited for item to be added to cart
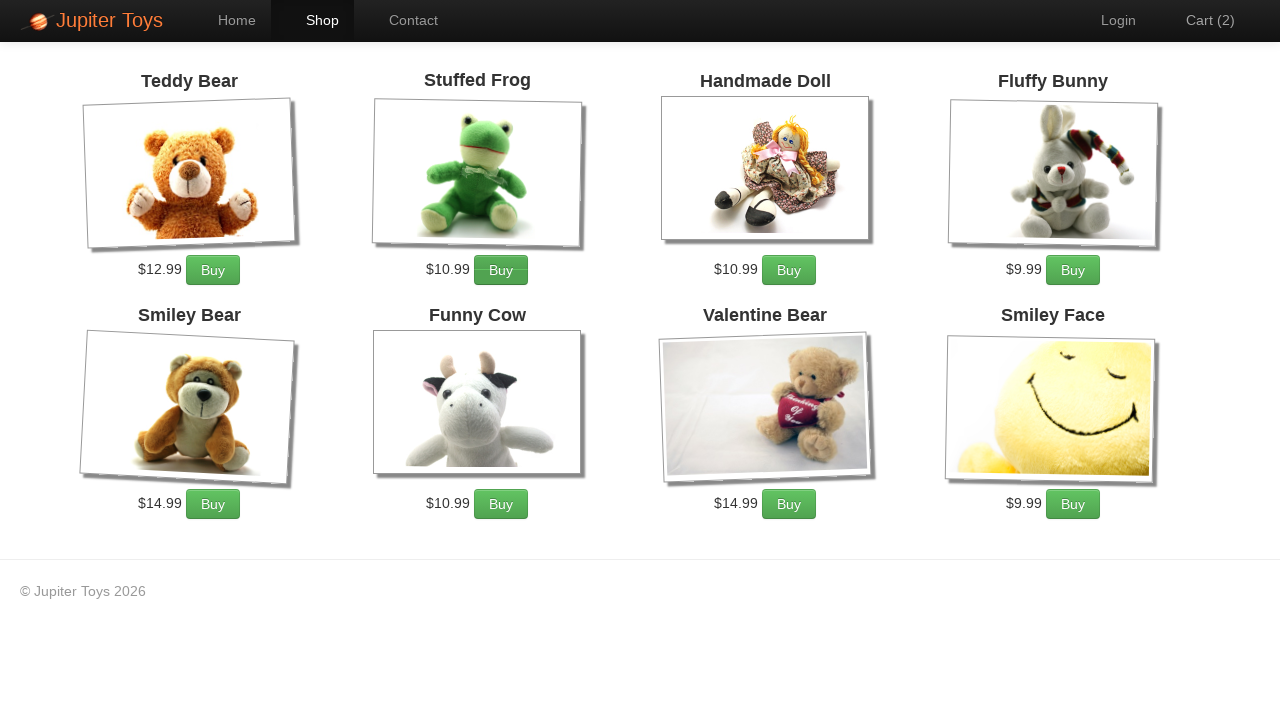

Clicked Buy button for Fluffy Bunny (quantity 1/5) at (1073, 270) on xpath=//h4[text()='Fluffy Bunny']/following-sibling::p//a[text()='Buy']
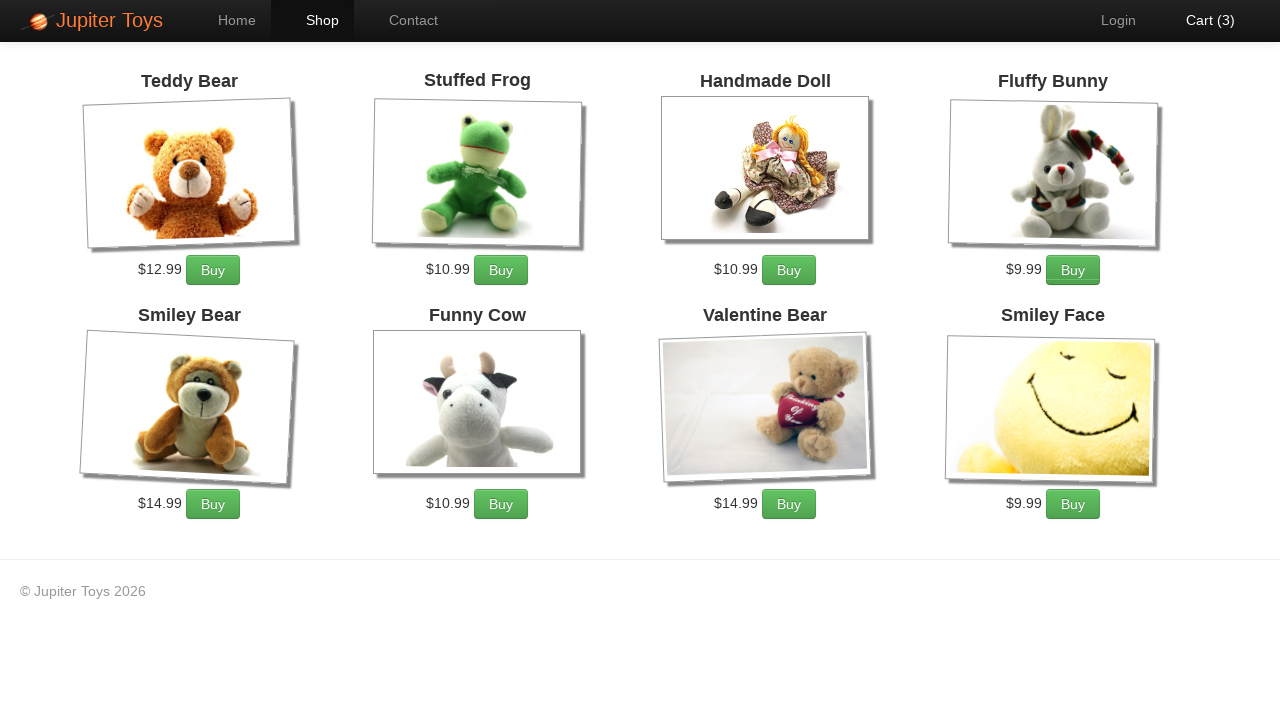

Waited for item to be added to cart
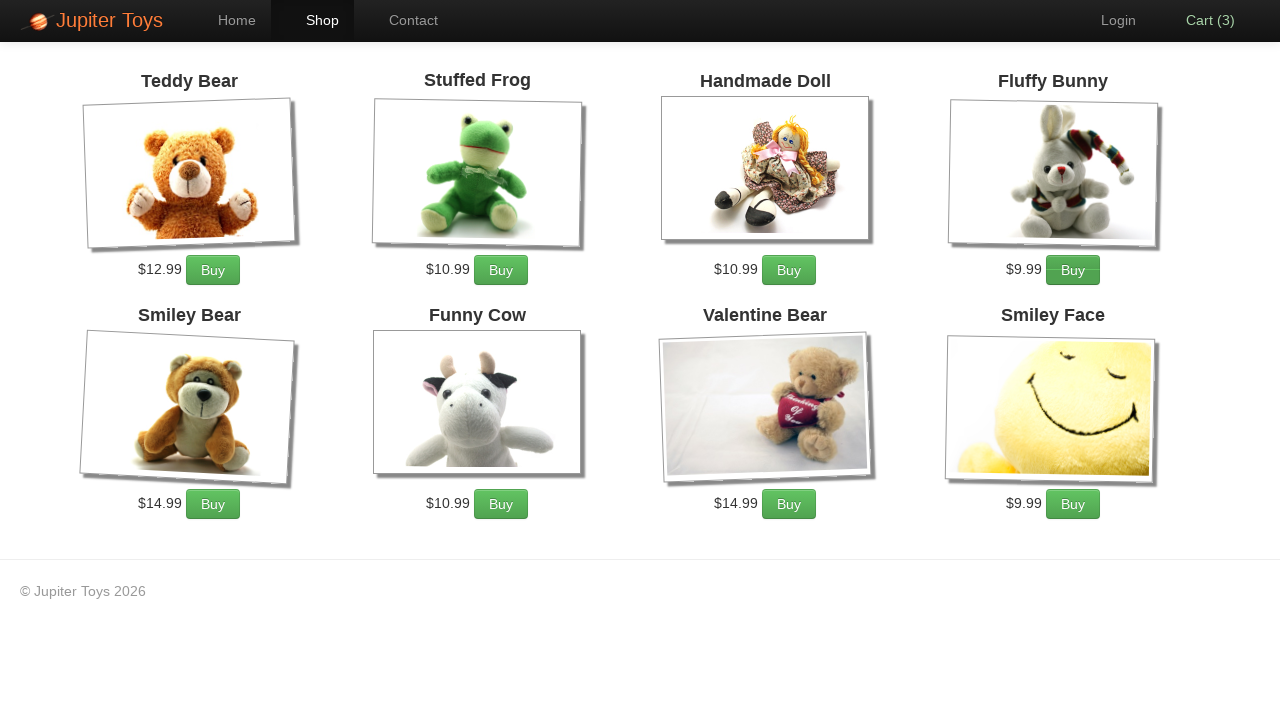

Clicked Buy button for Fluffy Bunny (quantity 2/5) at (1073, 270) on xpath=//h4[text()='Fluffy Bunny']/following-sibling::p//a[text()='Buy']
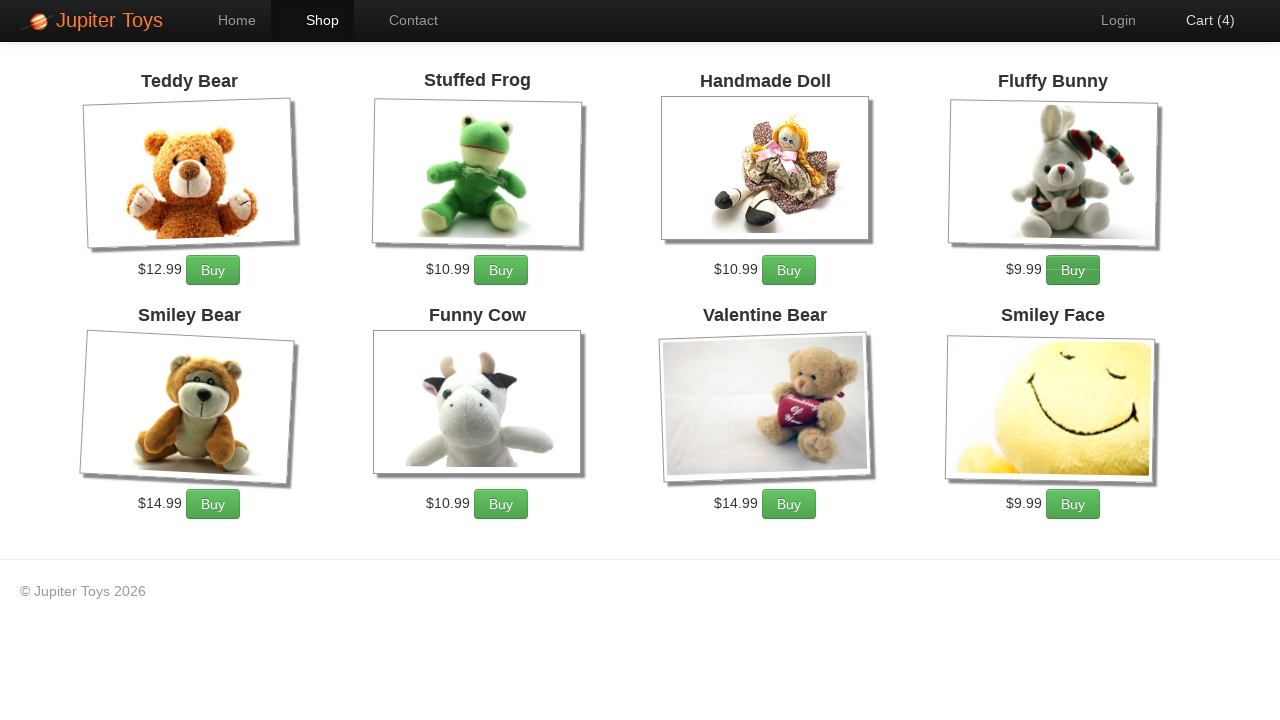

Waited for item to be added to cart
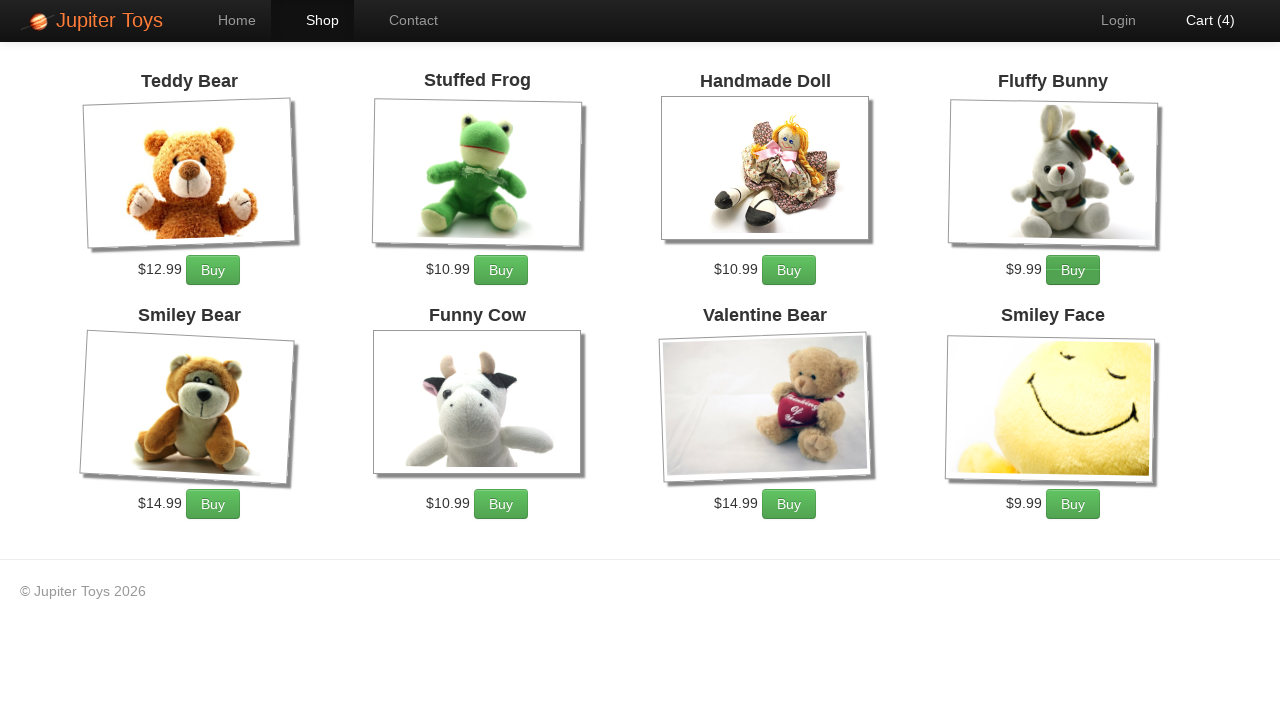

Clicked Buy button for Fluffy Bunny (quantity 3/5) at (1073, 270) on xpath=//h4[text()='Fluffy Bunny']/following-sibling::p//a[text()='Buy']
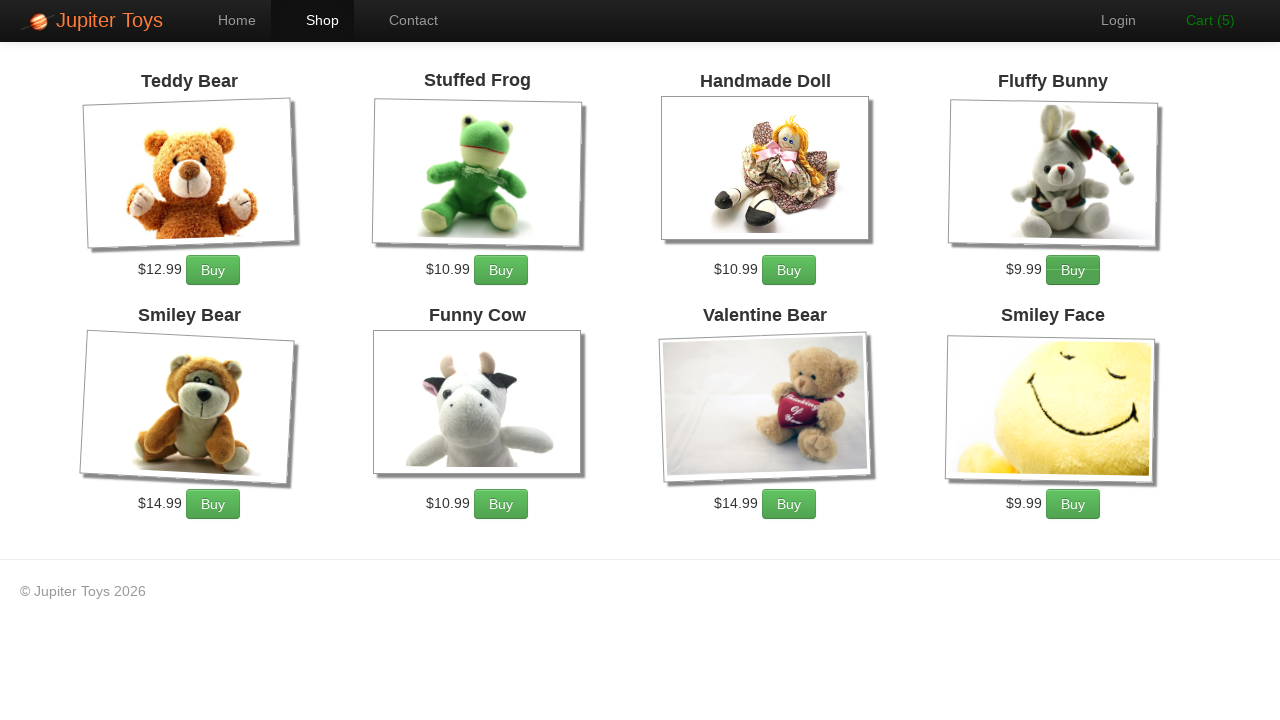

Waited for item to be added to cart
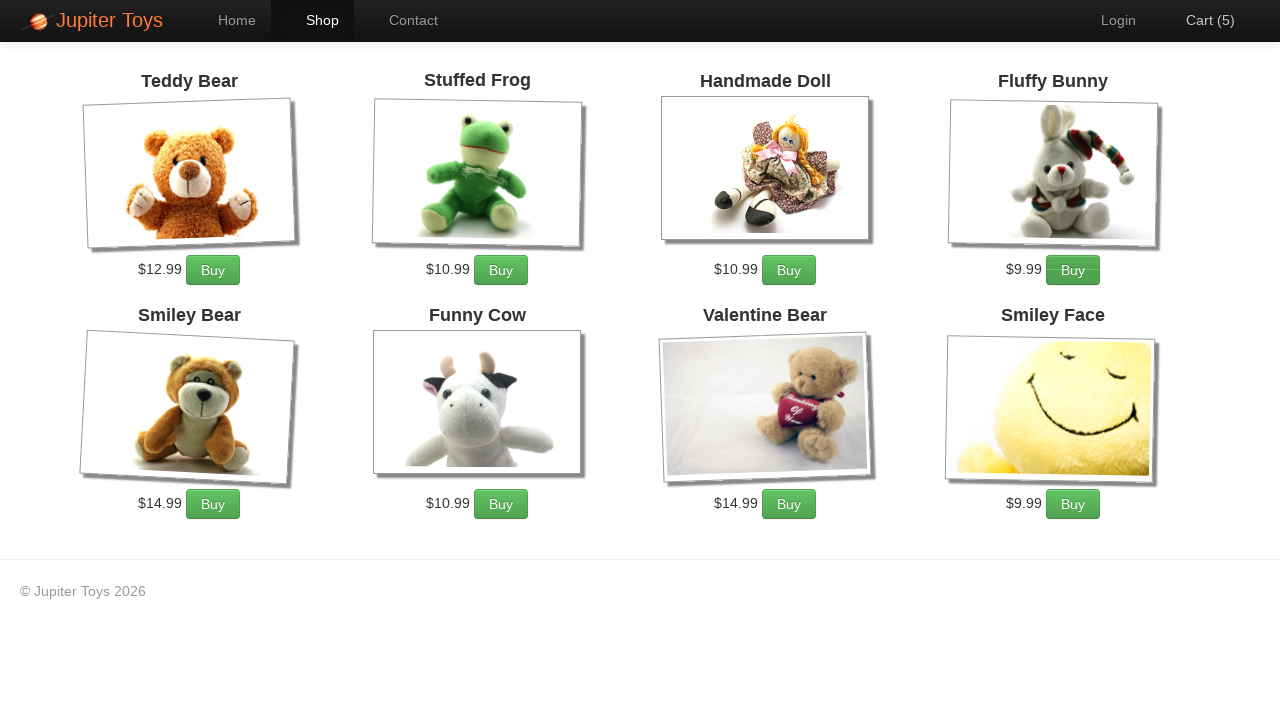

Clicked Buy button for Fluffy Bunny (quantity 4/5) at (1073, 270) on xpath=//h4[text()='Fluffy Bunny']/following-sibling::p//a[text()='Buy']
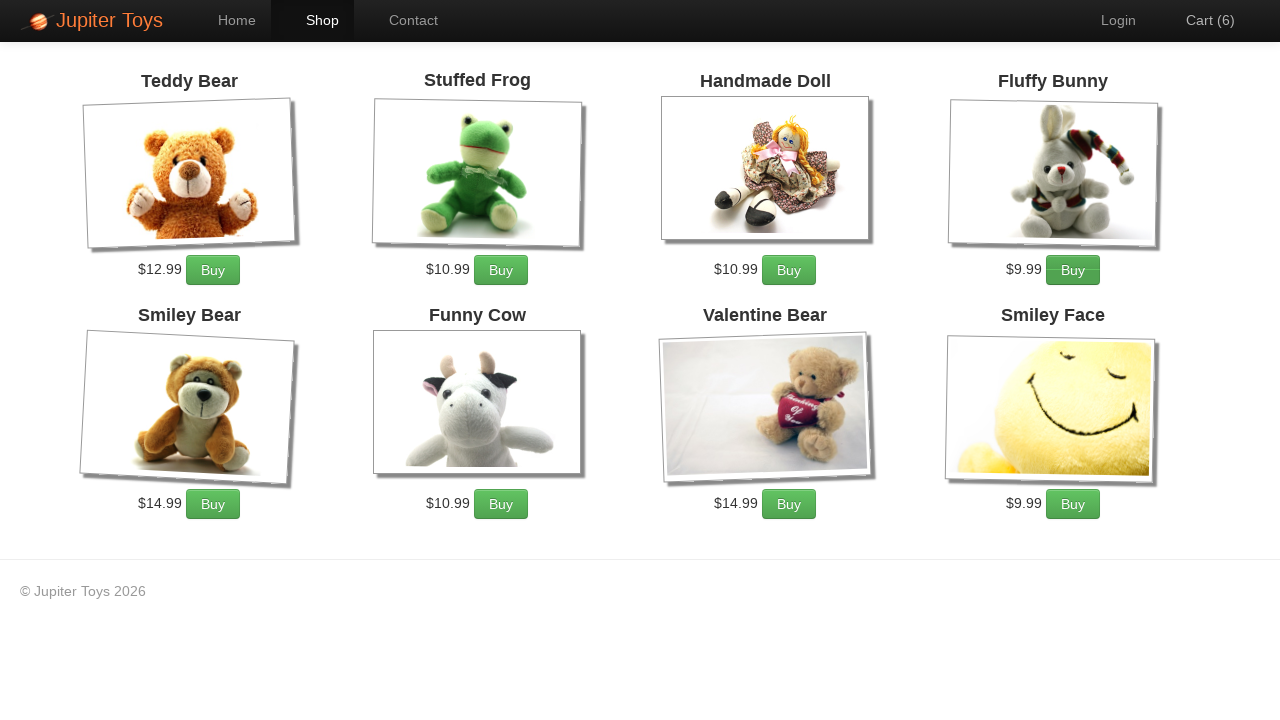

Waited for item to be added to cart
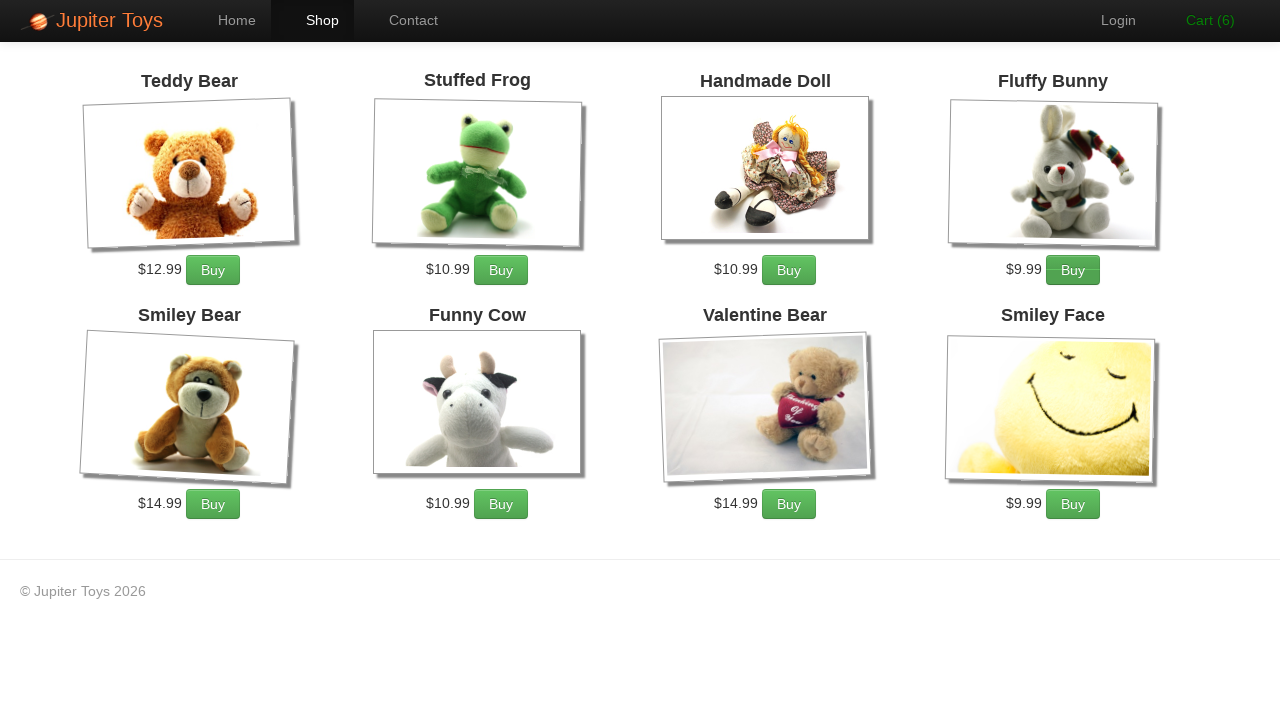

Clicked Buy button for Fluffy Bunny (quantity 5/5) at (1073, 270) on xpath=//h4[text()='Fluffy Bunny']/following-sibling::p//a[text()='Buy']
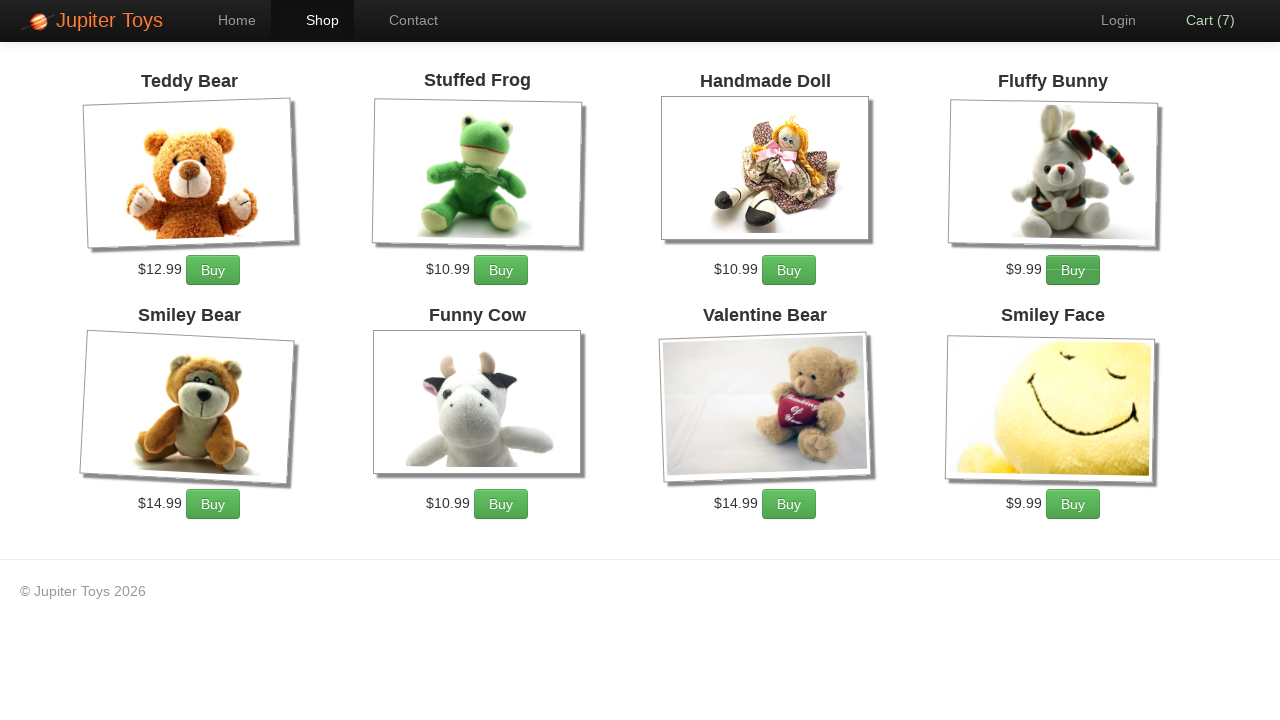

Waited for item to be added to cart
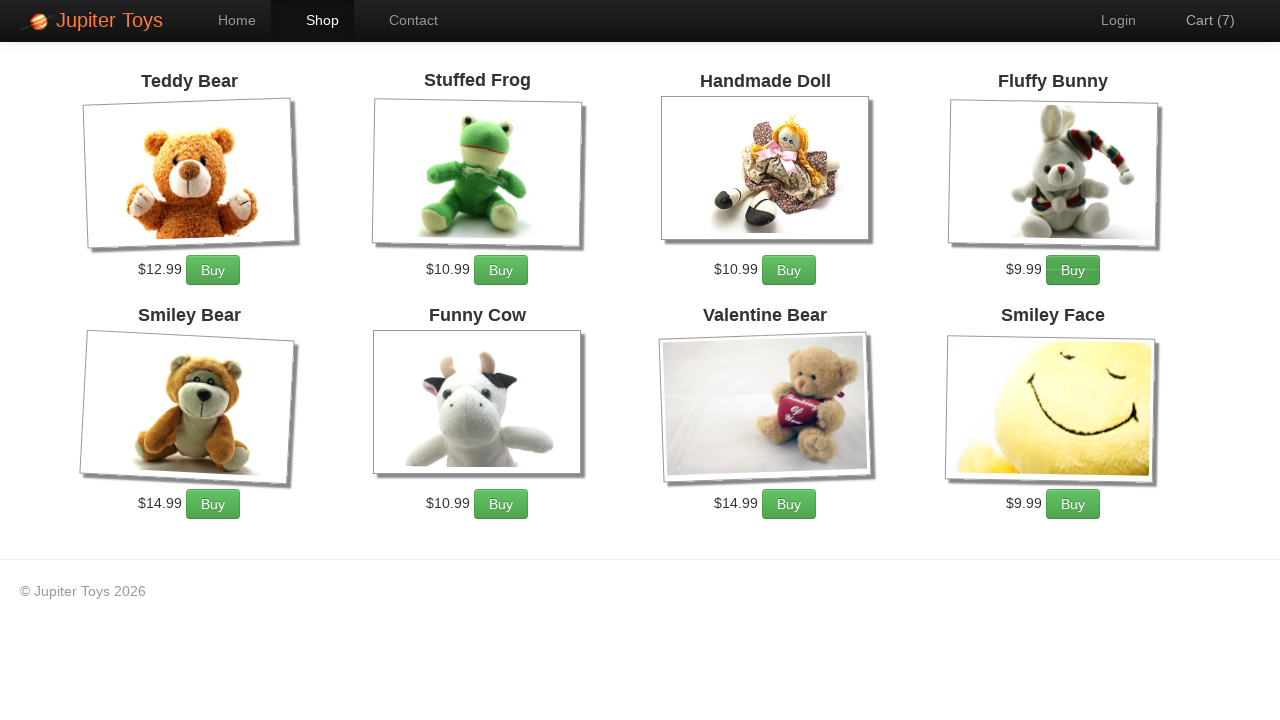

Clicked Buy button for Valentine Bear (quantity 1/3) at (789, 504) on xpath=//h4[text()='Valentine Bear']/following-sibling::p//a[text()='Buy']
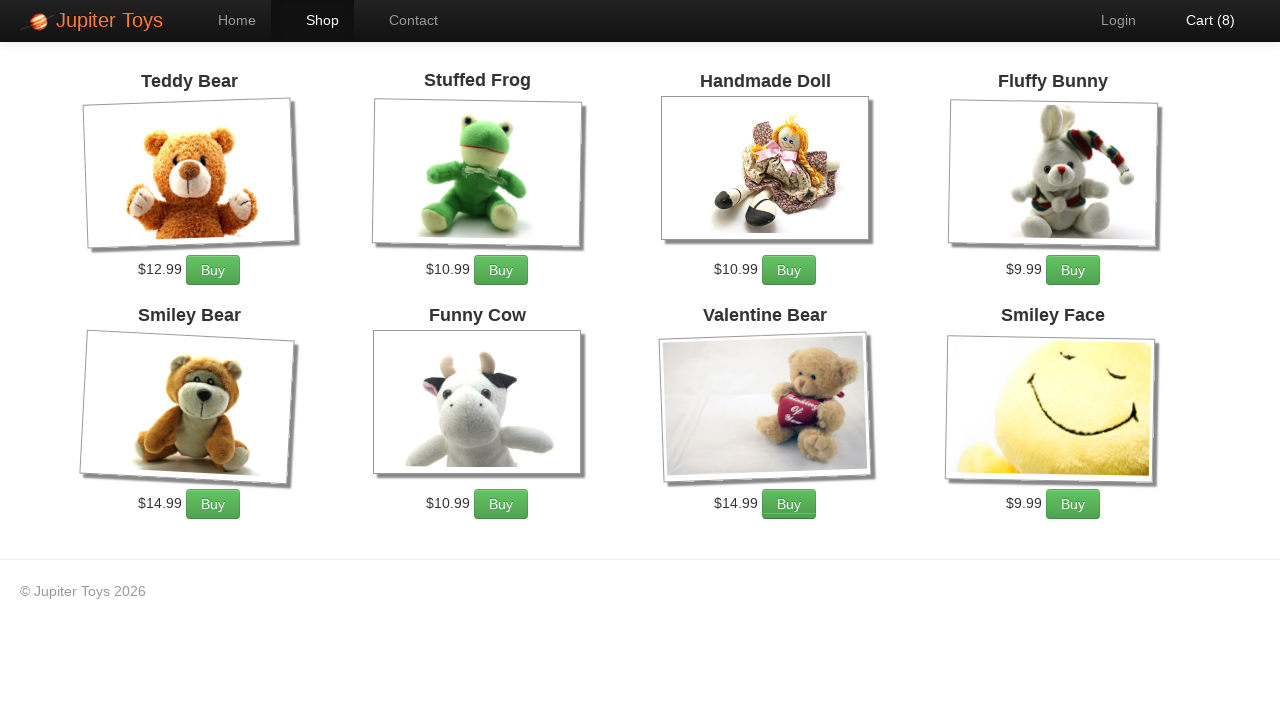

Waited for item to be added to cart
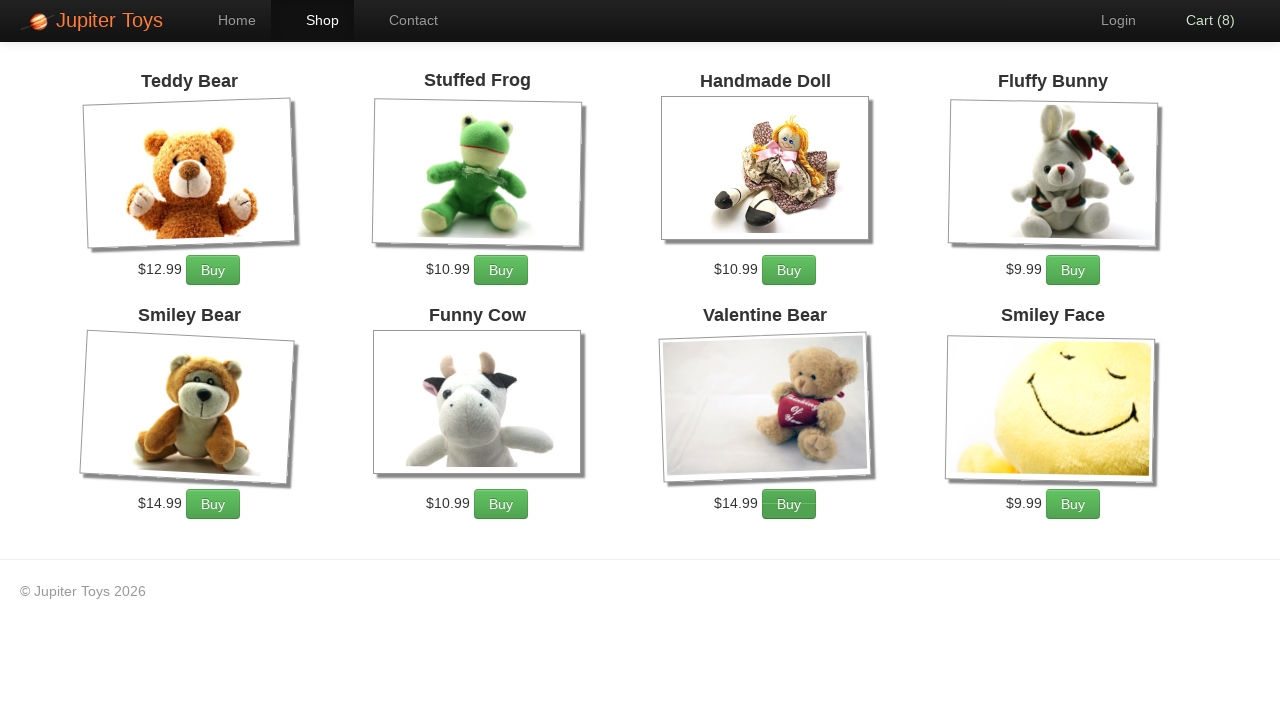

Clicked Buy button for Valentine Bear (quantity 2/3) at (789, 504) on xpath=//h4[text()='Valentine Bear']/following-sibling::p//a[text()='Buy']
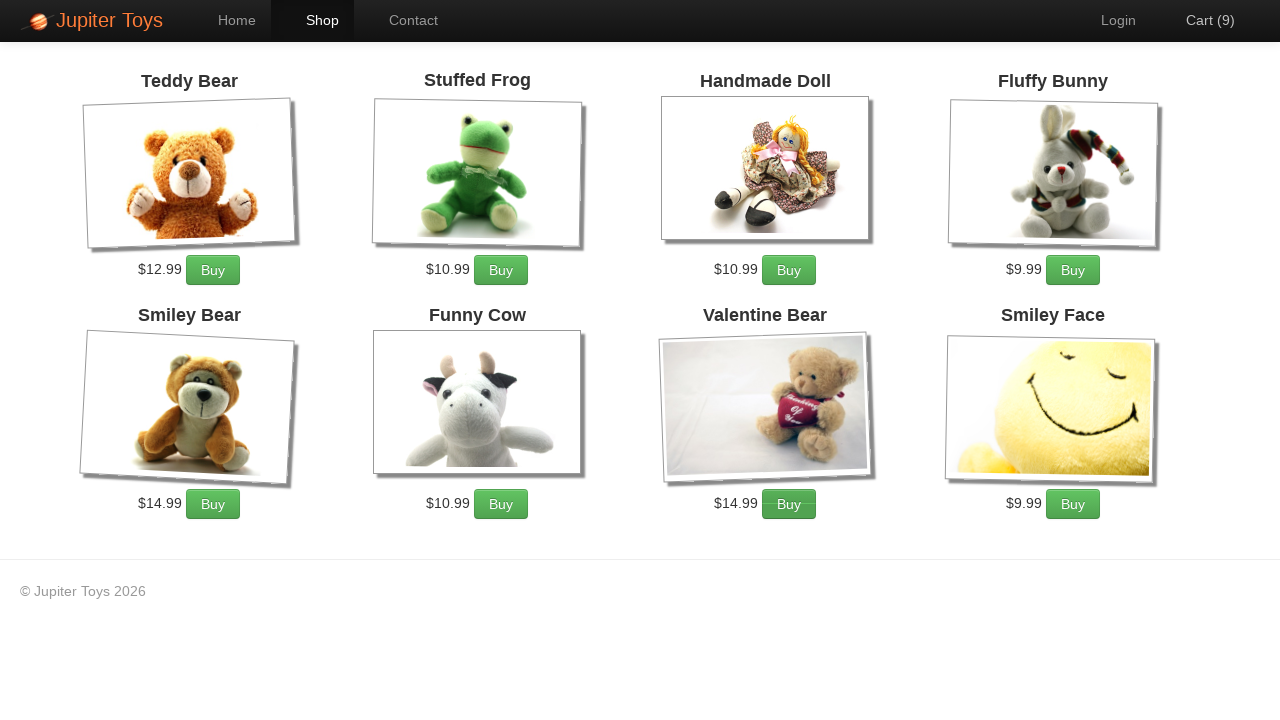

Waited for item to be added to cart
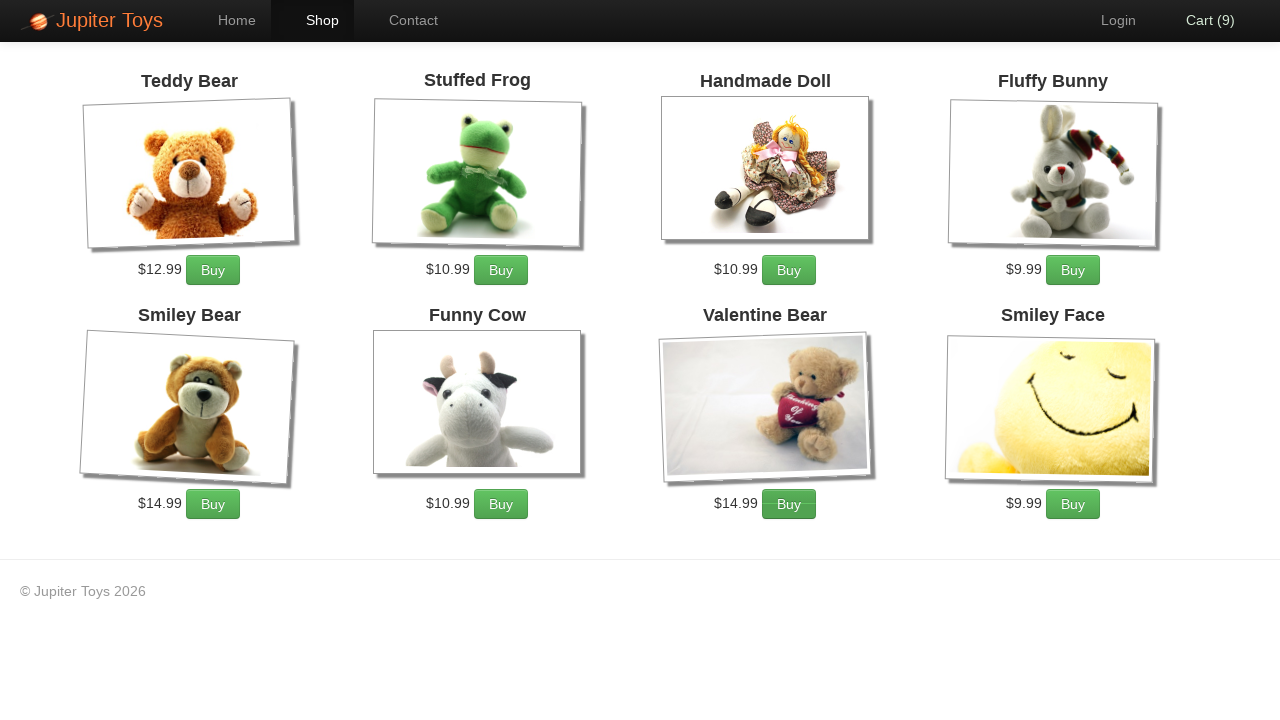

Clicked Buy button for Valentine Bear (quantity 3/3) at (789, 504) on xpath=//h4[text()='Valentine Bear']/following-sibling::p//a[text()='Buy']
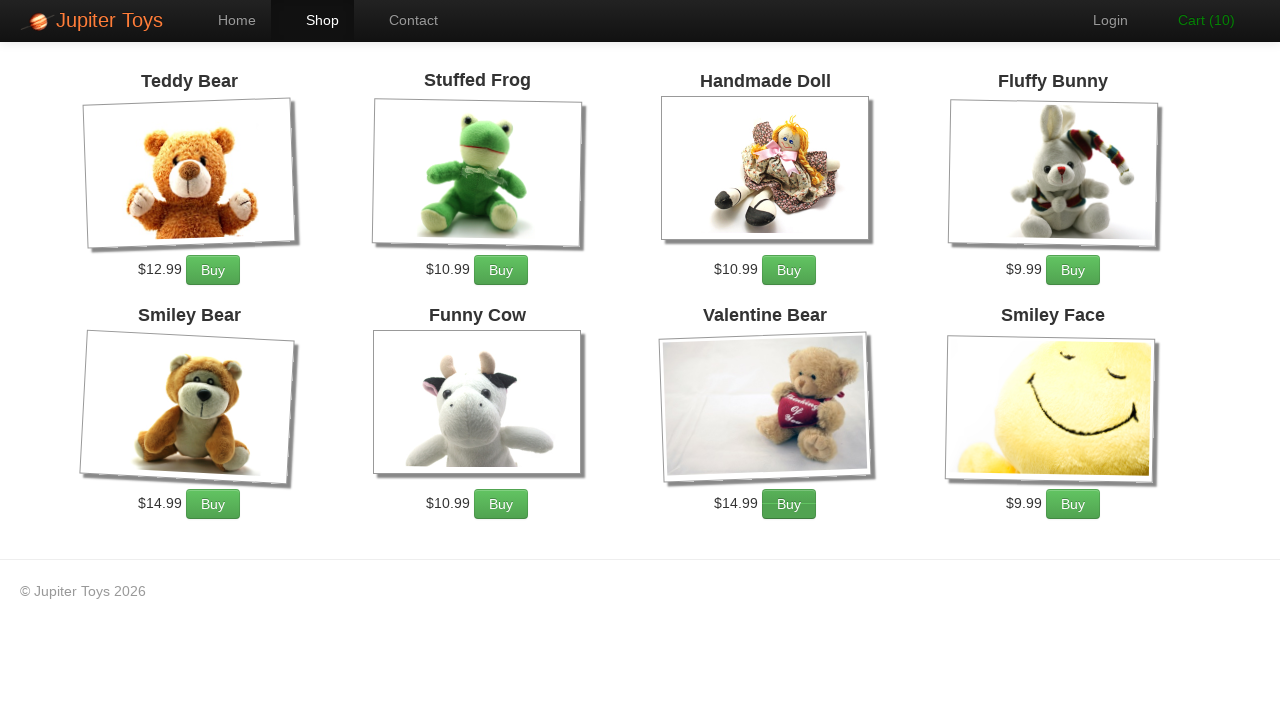

Waited for item to be added to cart
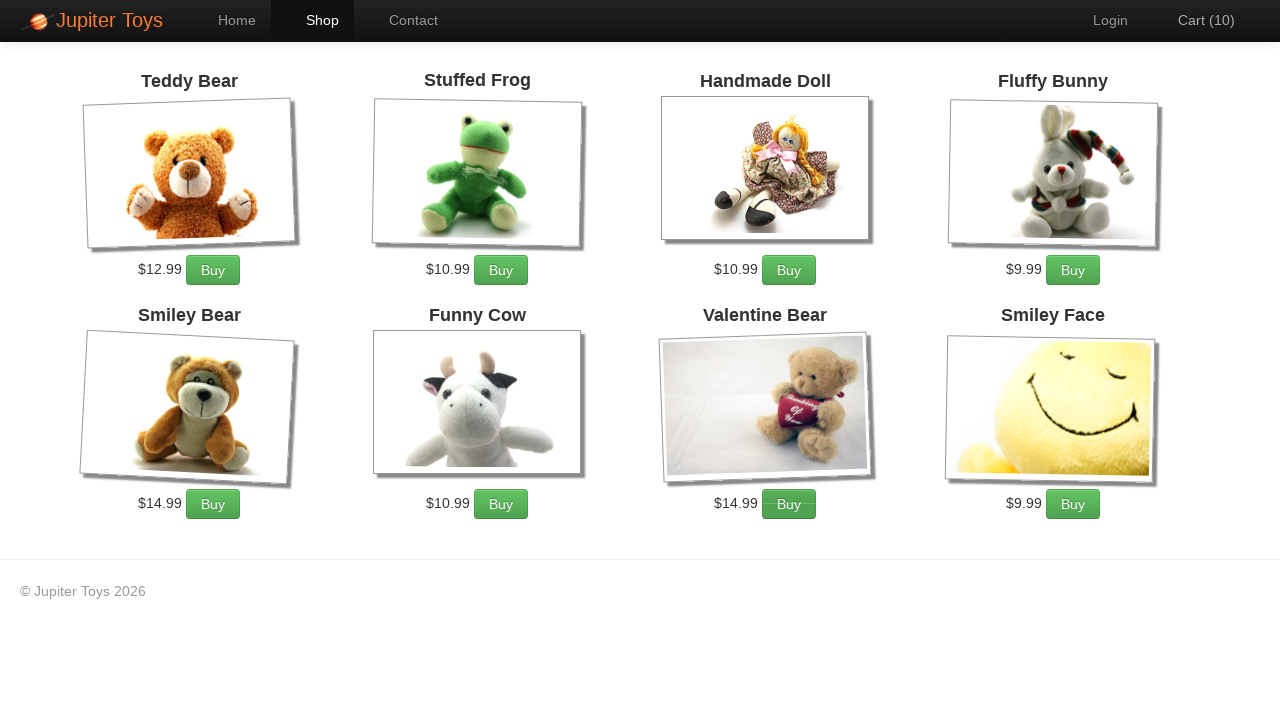

Clicked Cart link to navigate to cart page at (1196, 20) on xpath=//a[contains(text(),'Cart')]
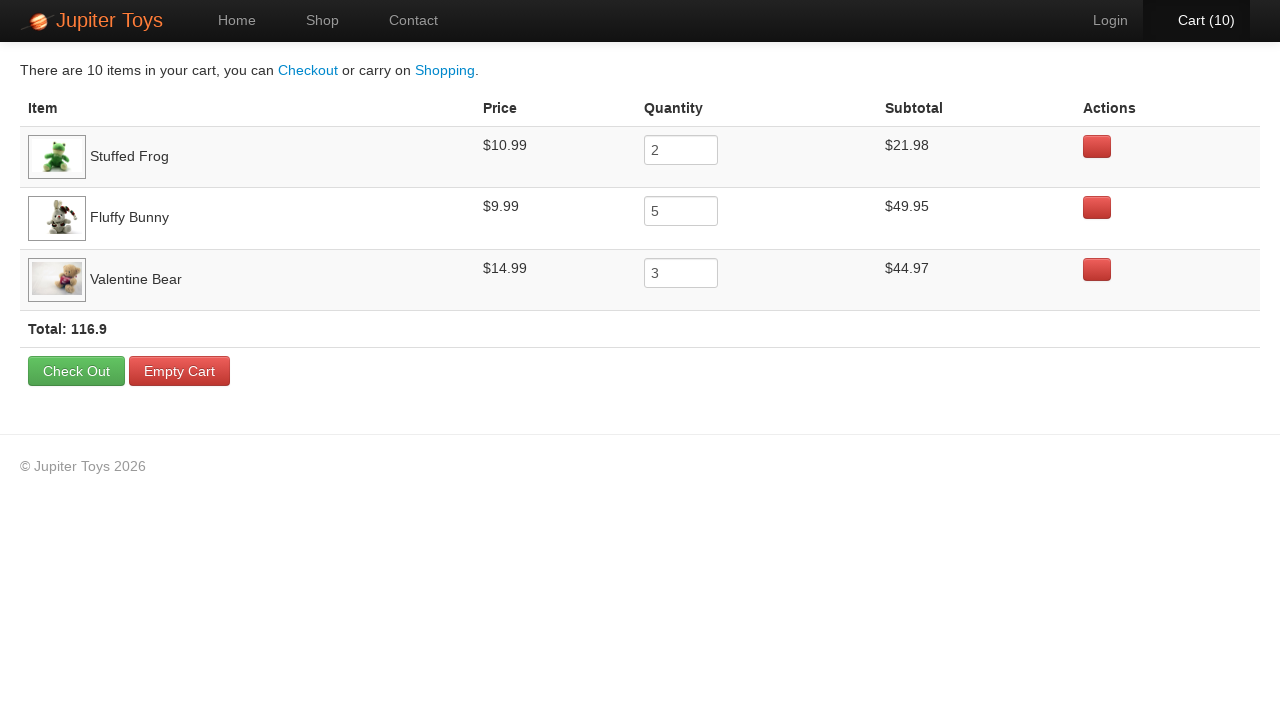

Cart items table loaded
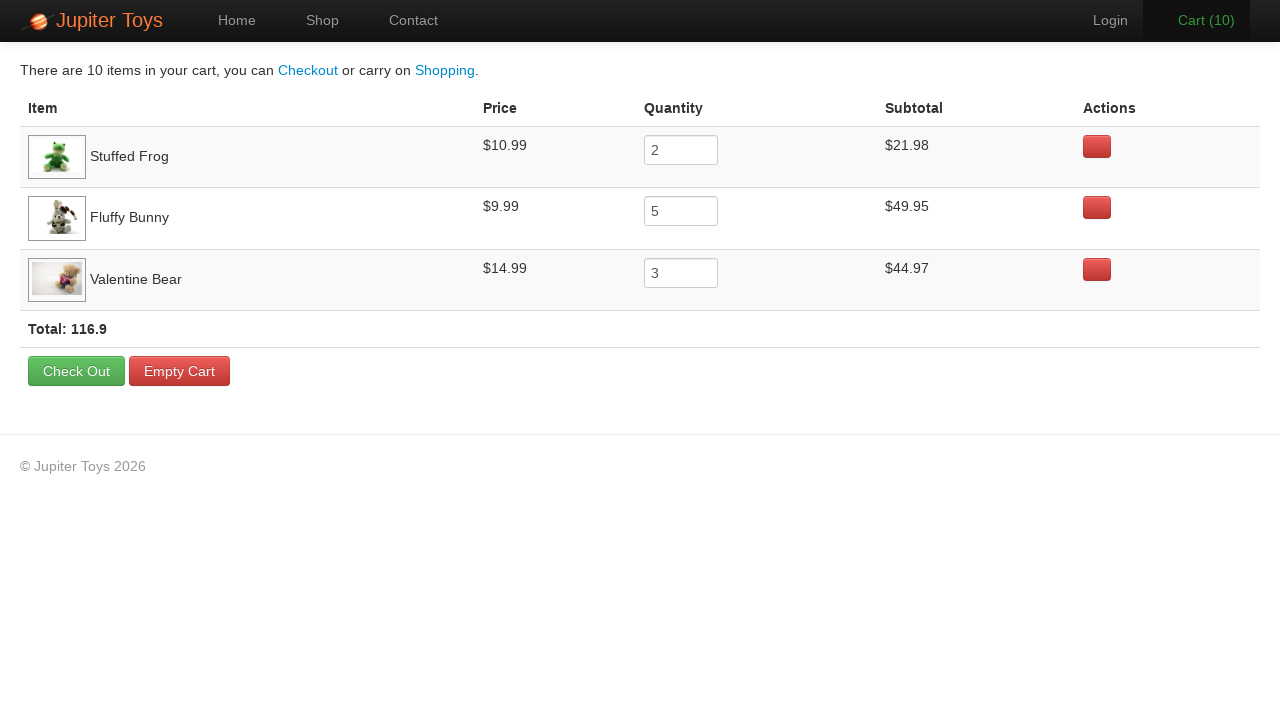

Verified Stuffed Frog is present in cart
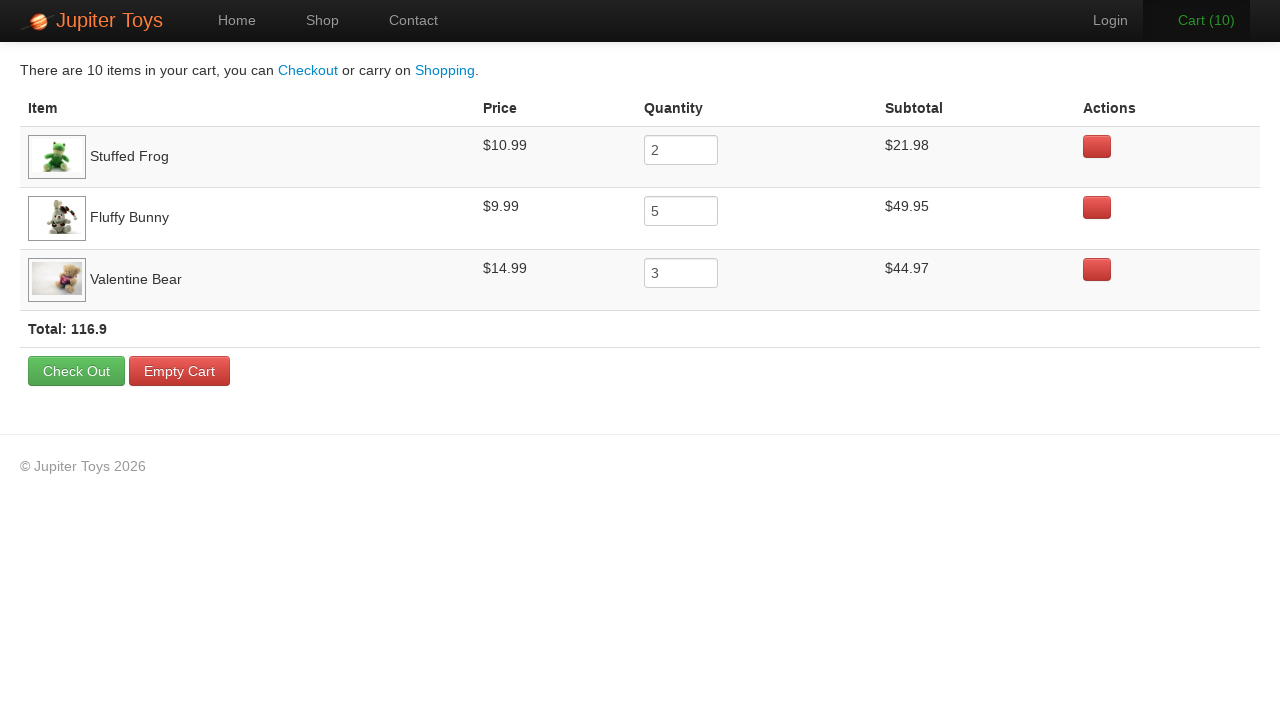

Verified Fluffy Bunny is present in cart
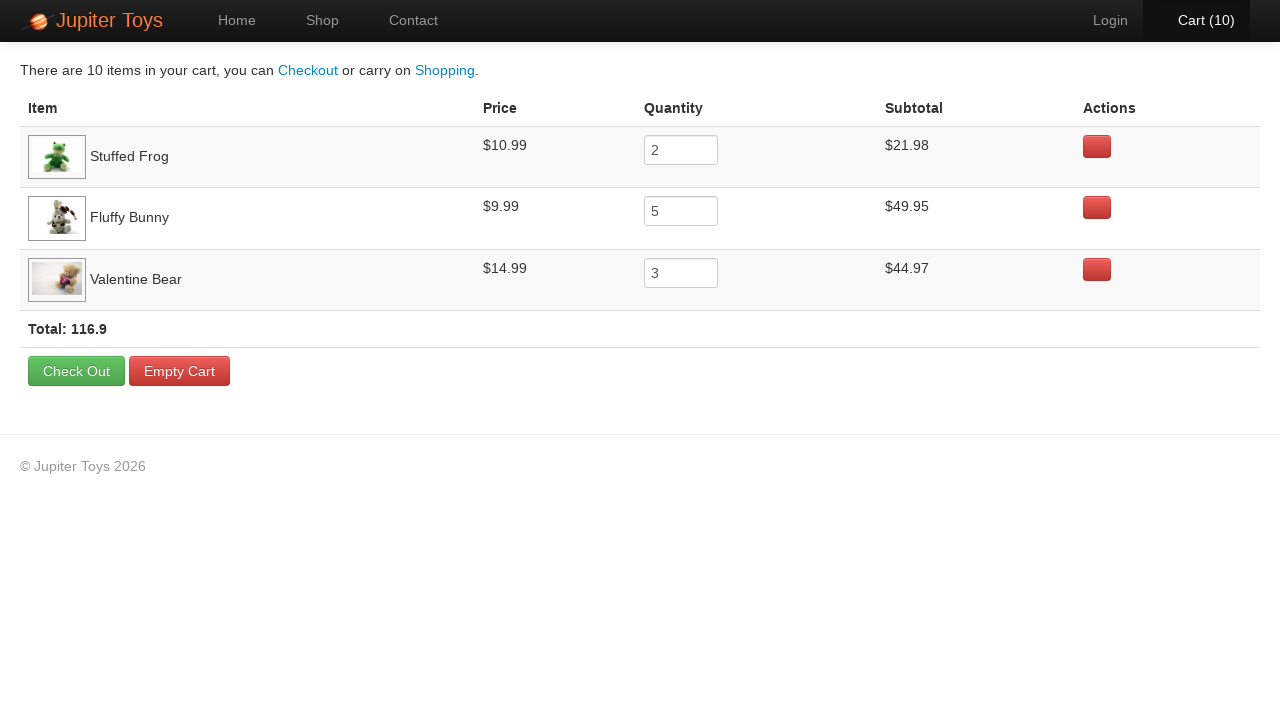

Verified Valentine Bear is present in cart
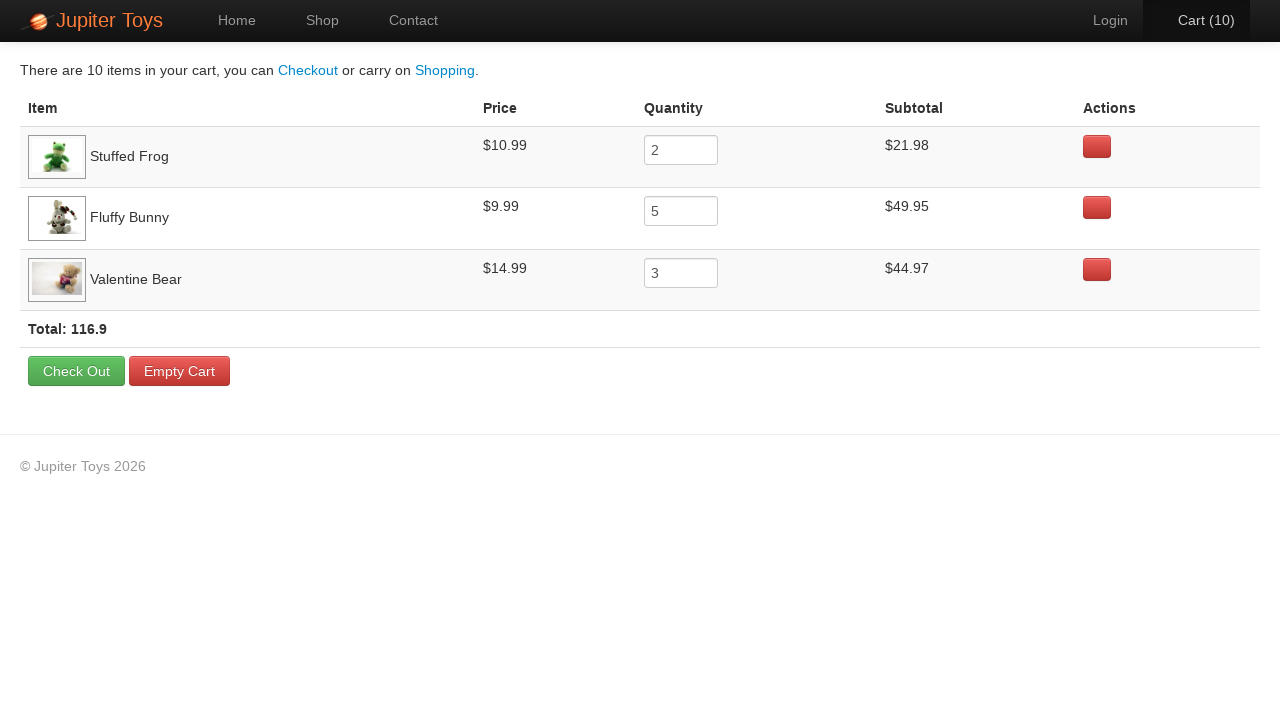

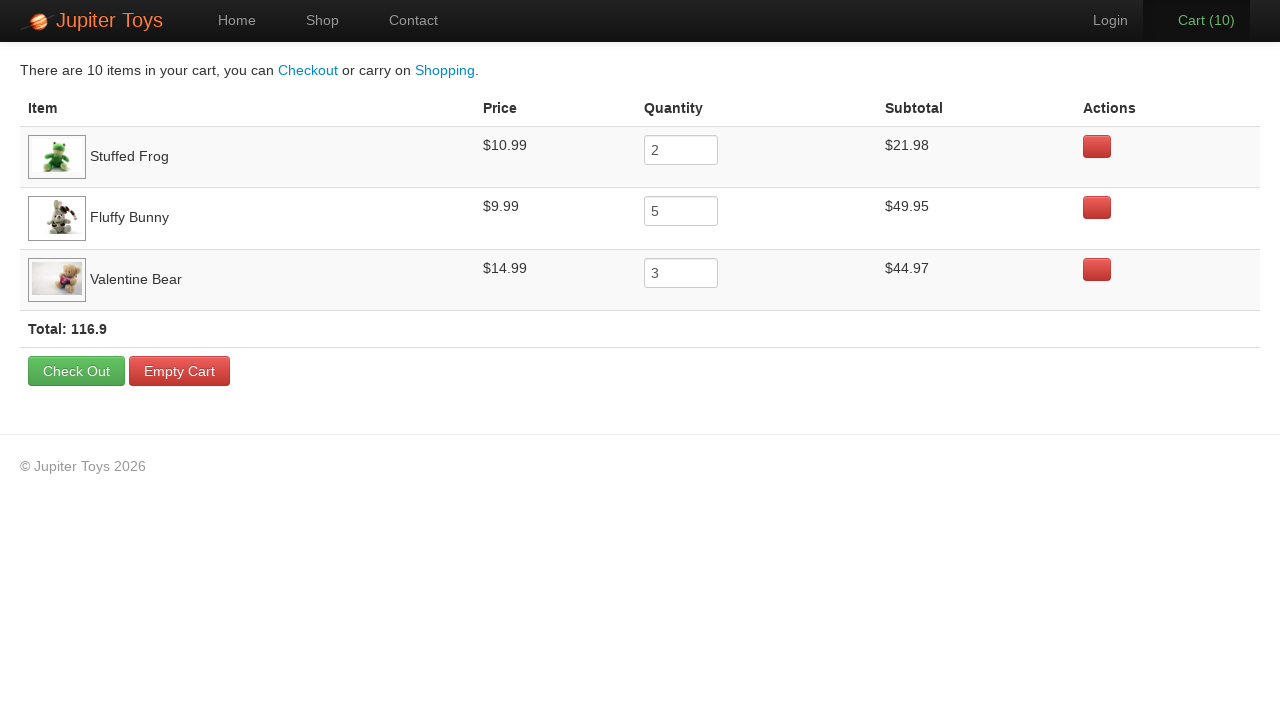